Tests a multi-select combo tree dropdown by clicking to open it and selecting a specific choice from the dropdown list.

Starting URL: https://www.jqueryscript.net/demo/Drop-Down-Combo-Tree/

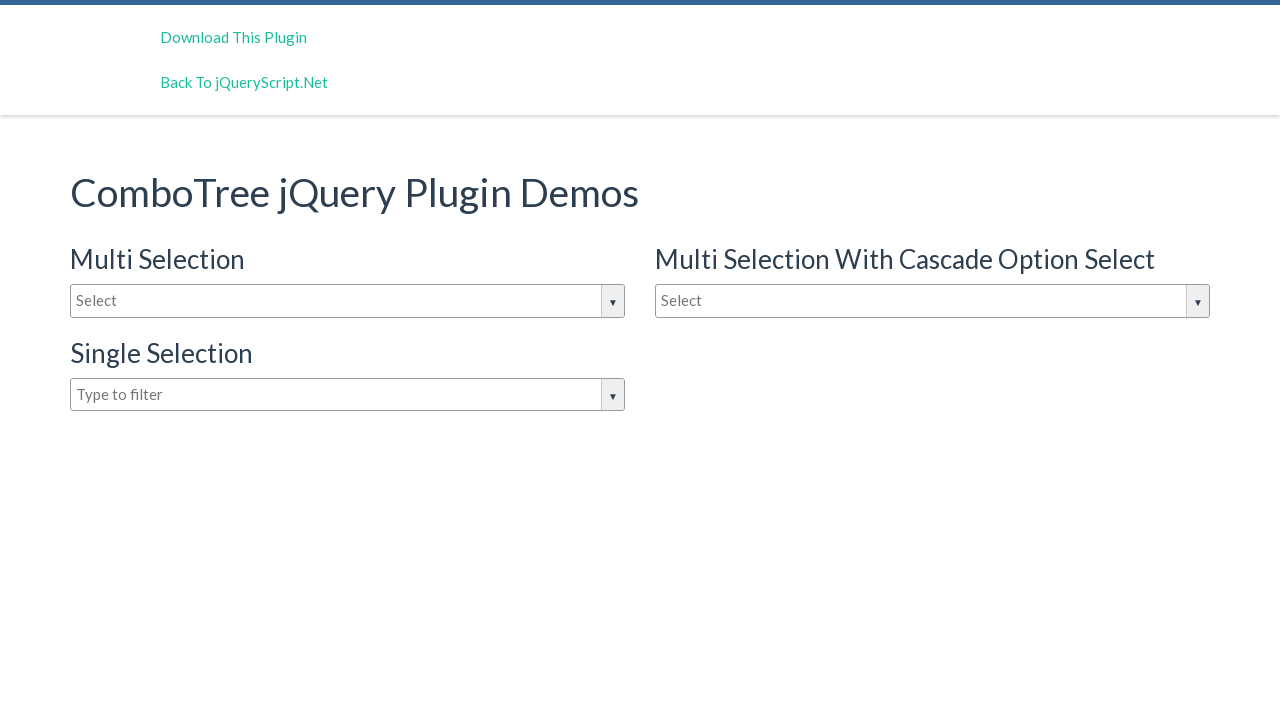

Clicked input box to open multi-select dropdown at (348, 301) on #justAnInputBox
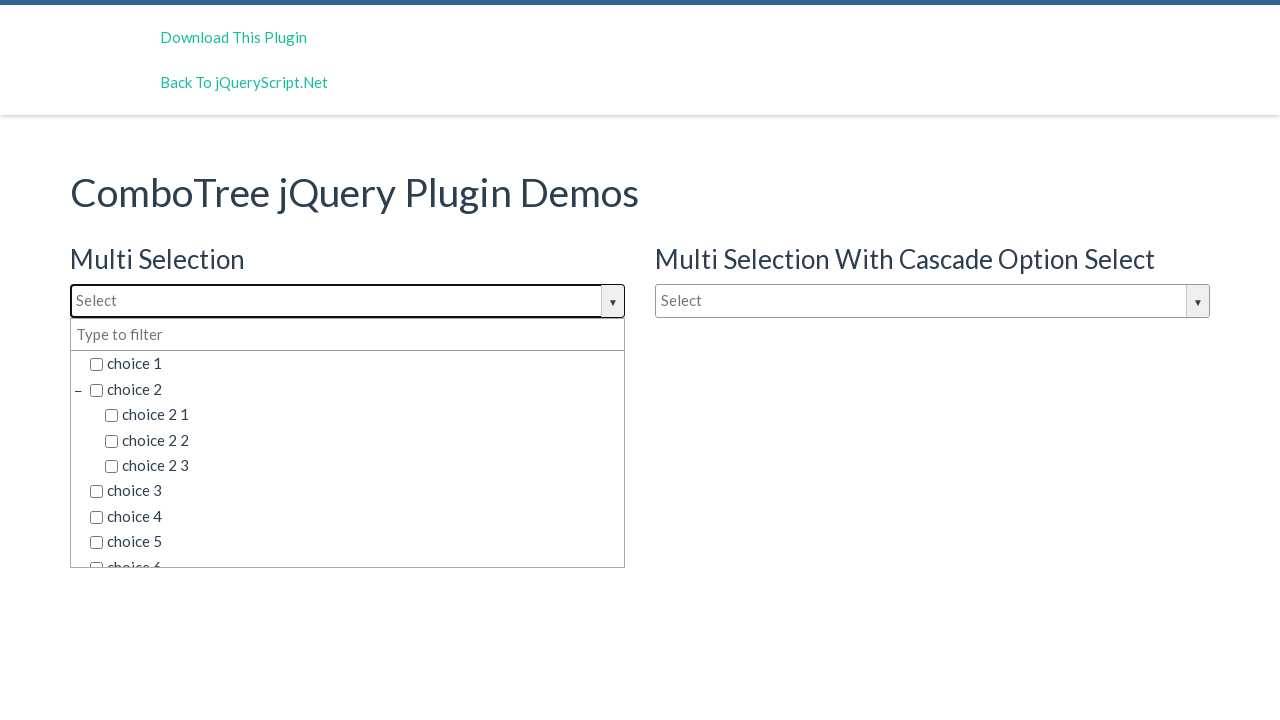

Dropdown options loaded and visible
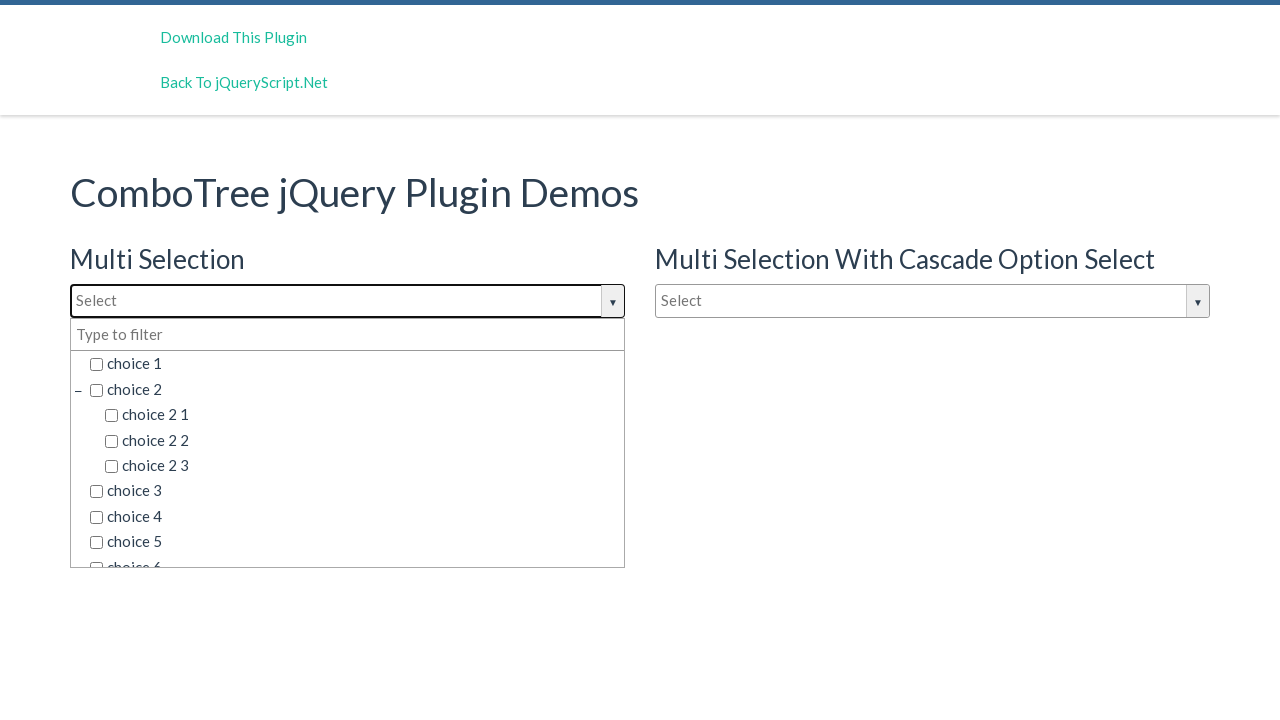

Selected 'choice 2' from the dropdown list at (355, 389) on span.comboTreeItemTitle:has-text('choice 2')
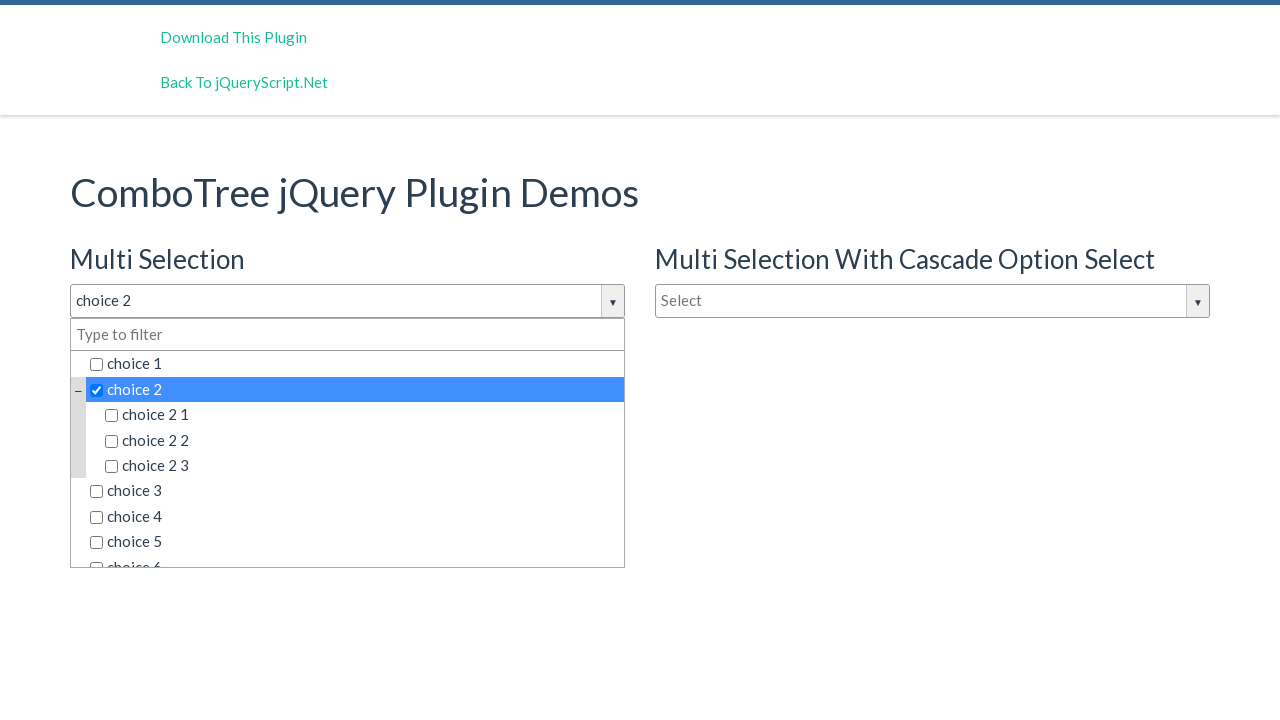

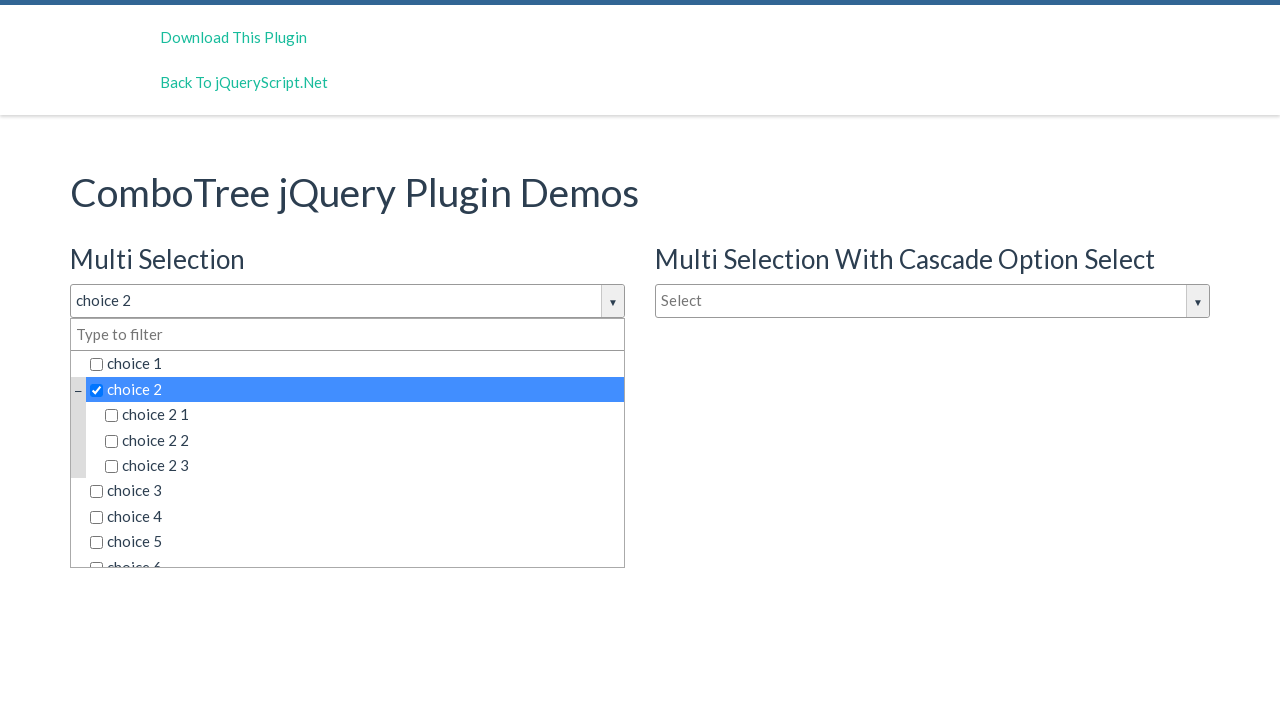